Navigates to Playwright website and clicks on the "Get started" link to access the documentation section.

Starting URL: https://playwright.dev

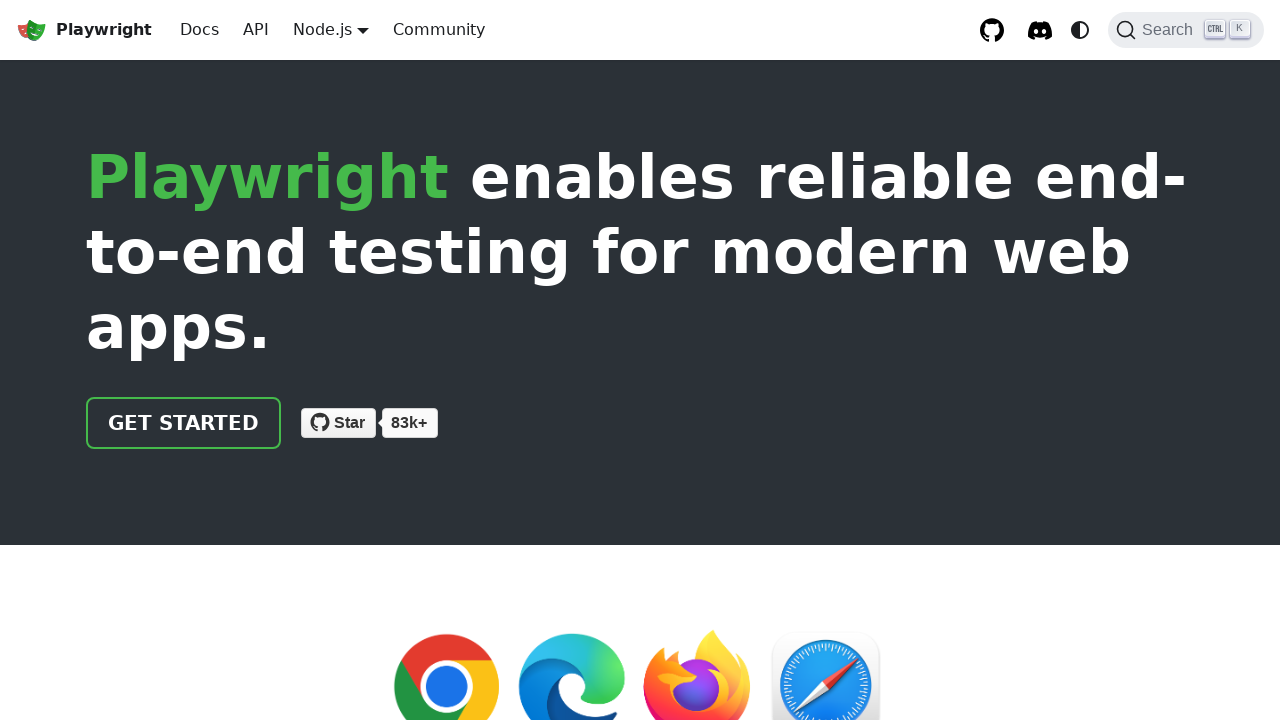

Navigated to Playwright website at https://playwright.dev
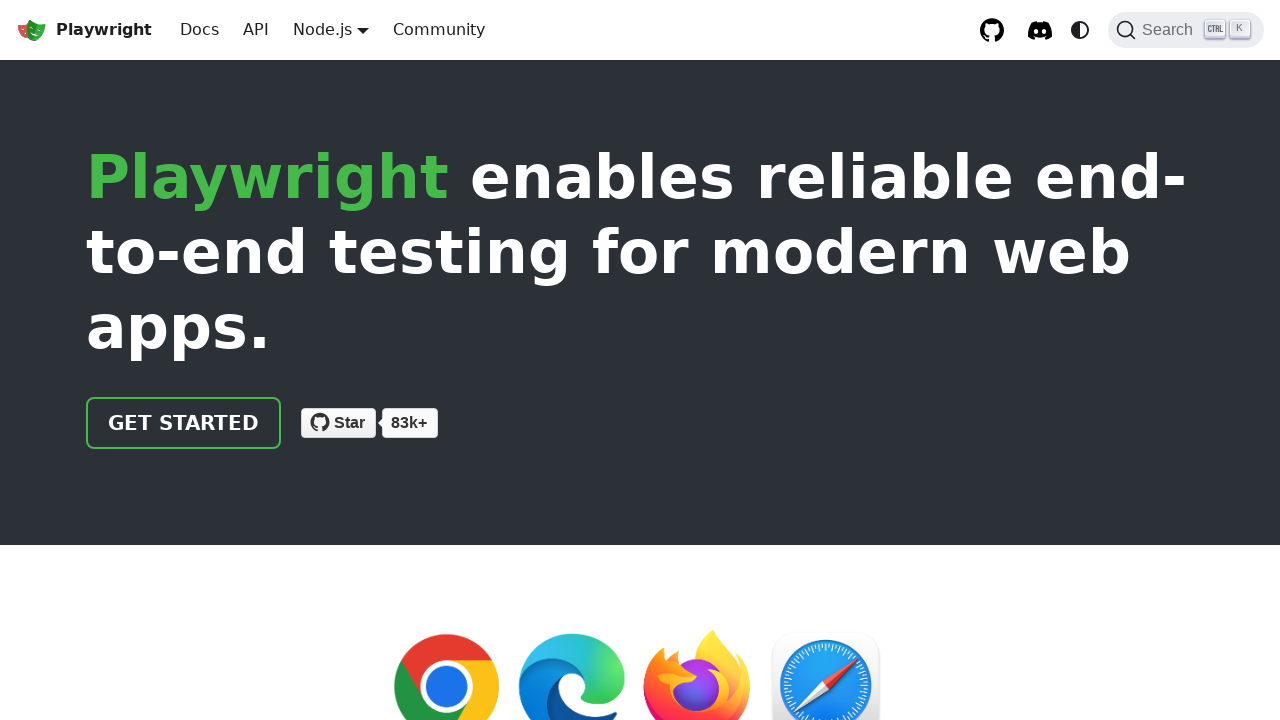

Clicked on the 'Get started' link at (184, 423) on text=Get started
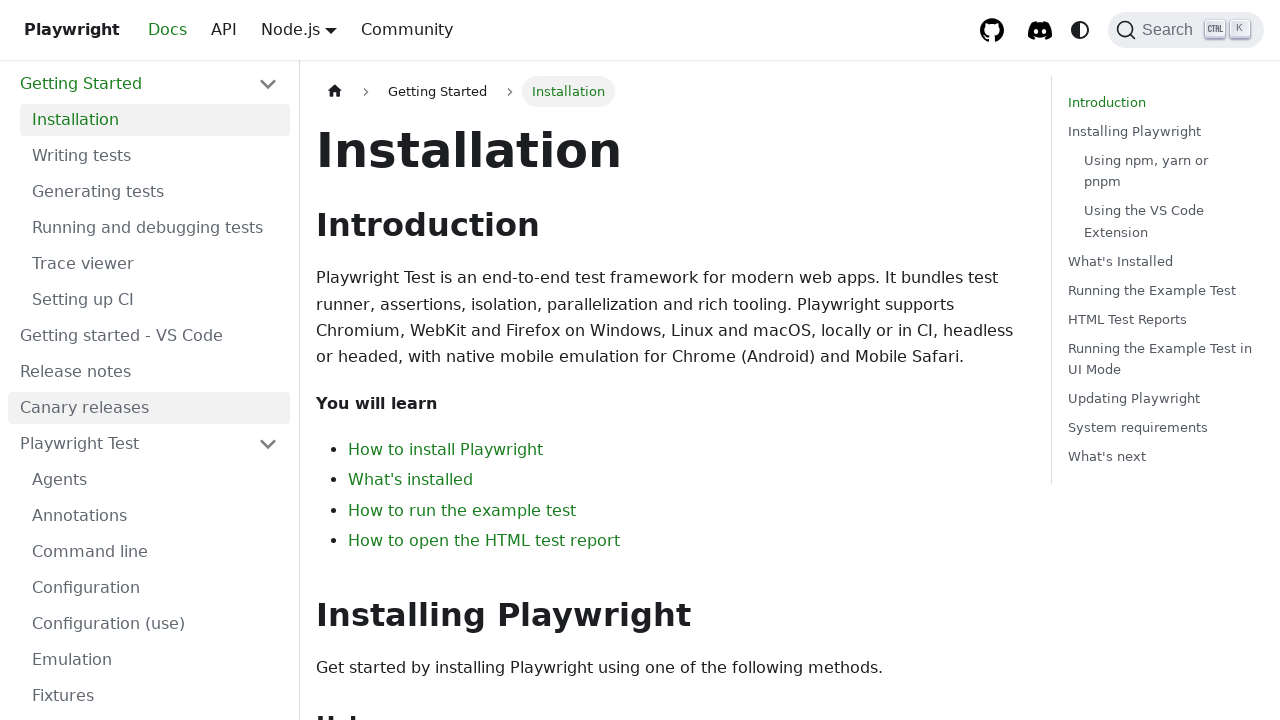

Waited for page to fully load (networkidle state)
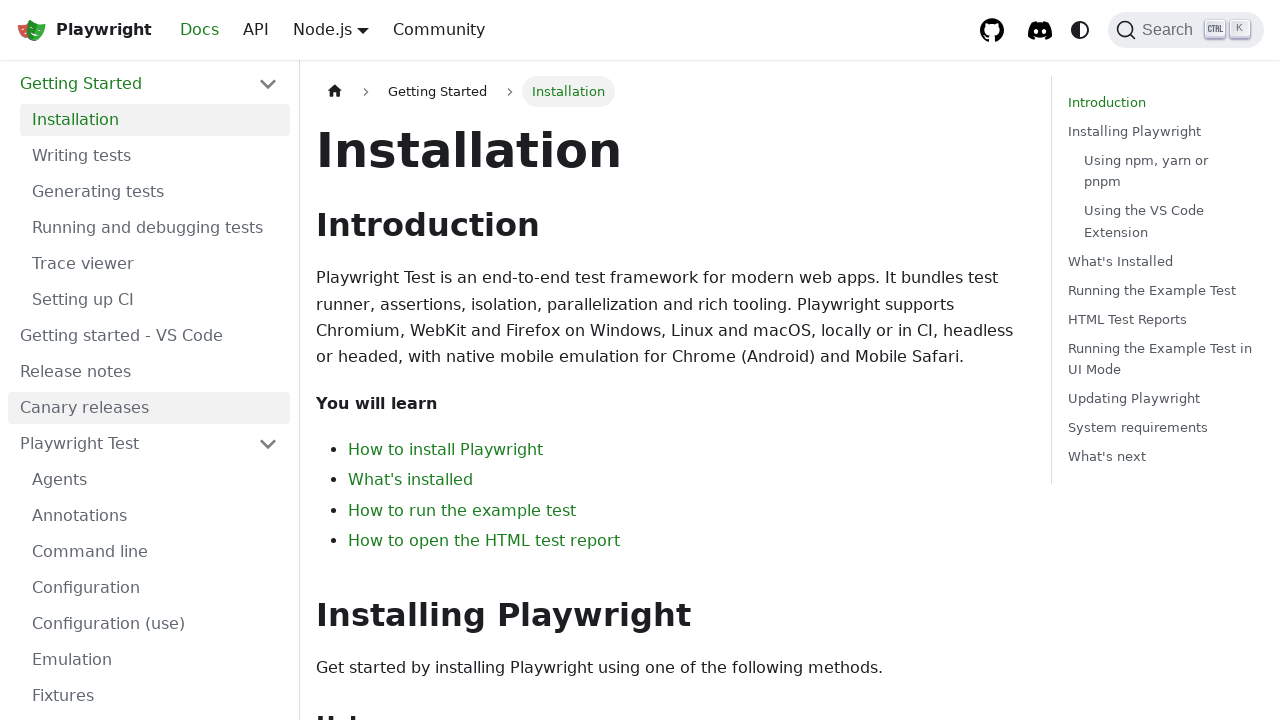

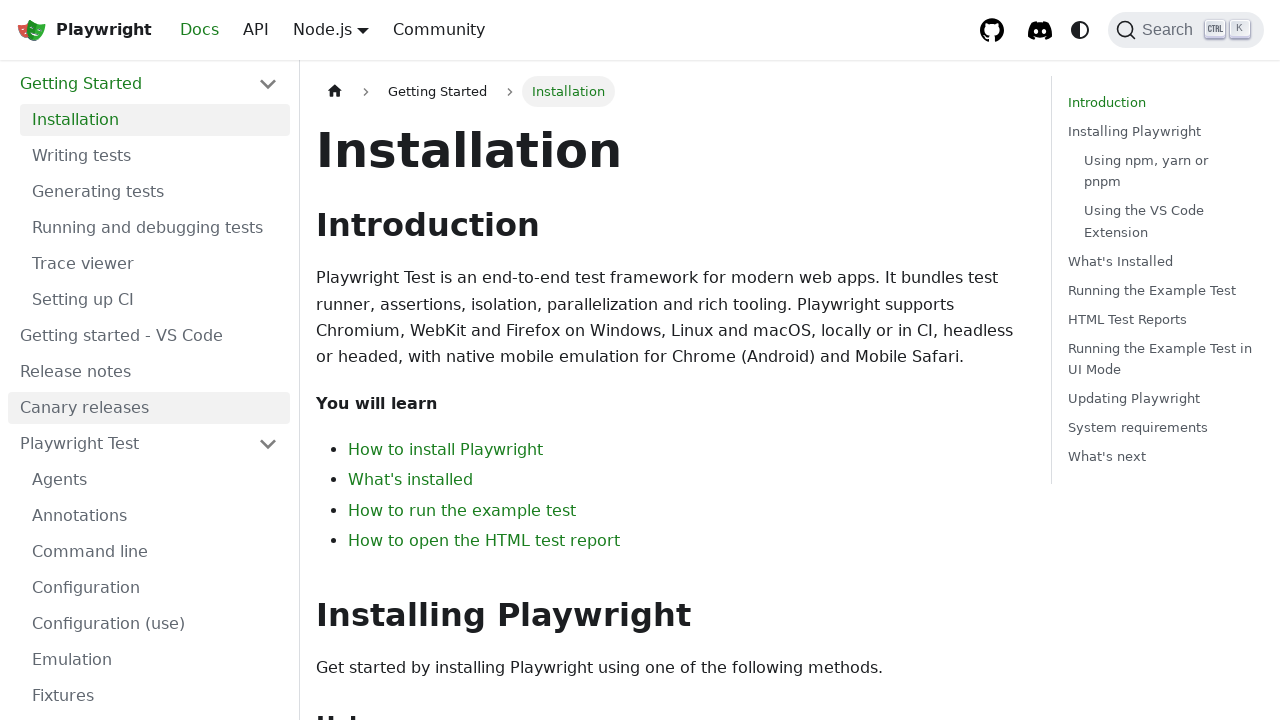